Tests radio button functionality on demoqa.com by selecting Yes and Impressive radio buttons and verifying the displayed result text, also confirms the No radio button is disabled.

Starting URL: https://demoqa.com/

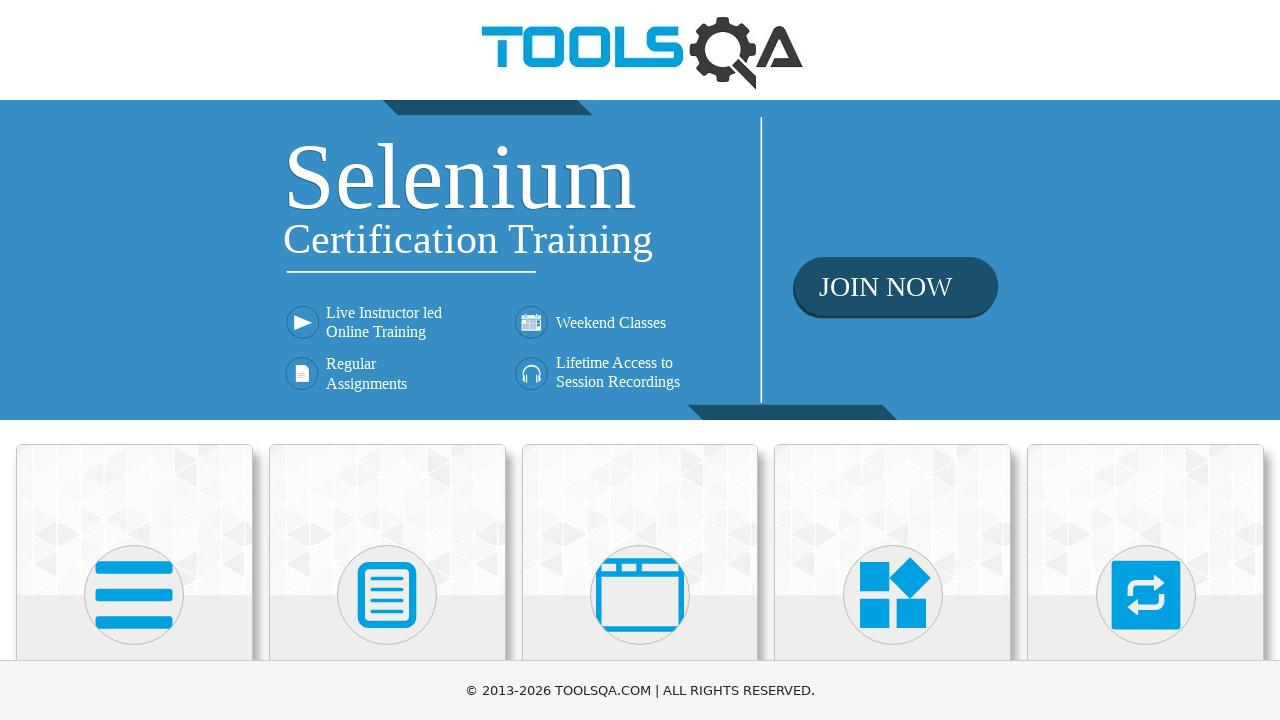

Clicked on Elements category card at (134, 360) on text=Elements
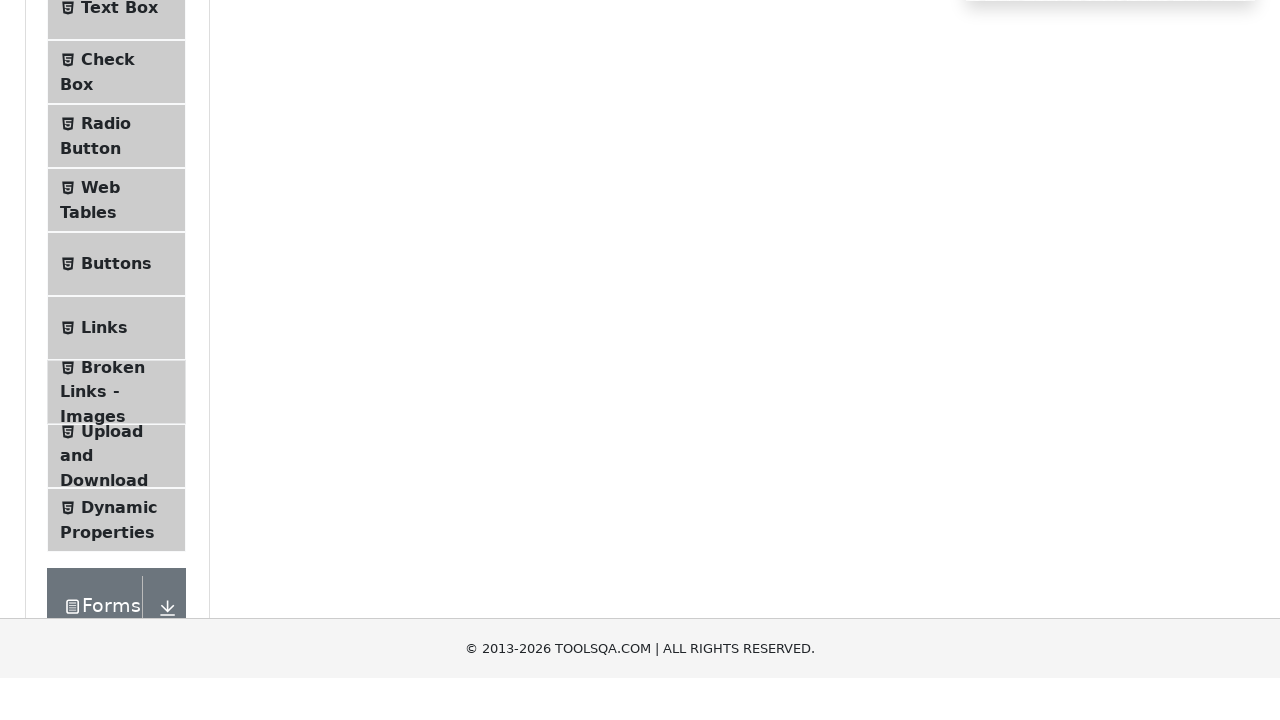

Clicked on Radio Button menu item at (106, 376) on text=Radio Button
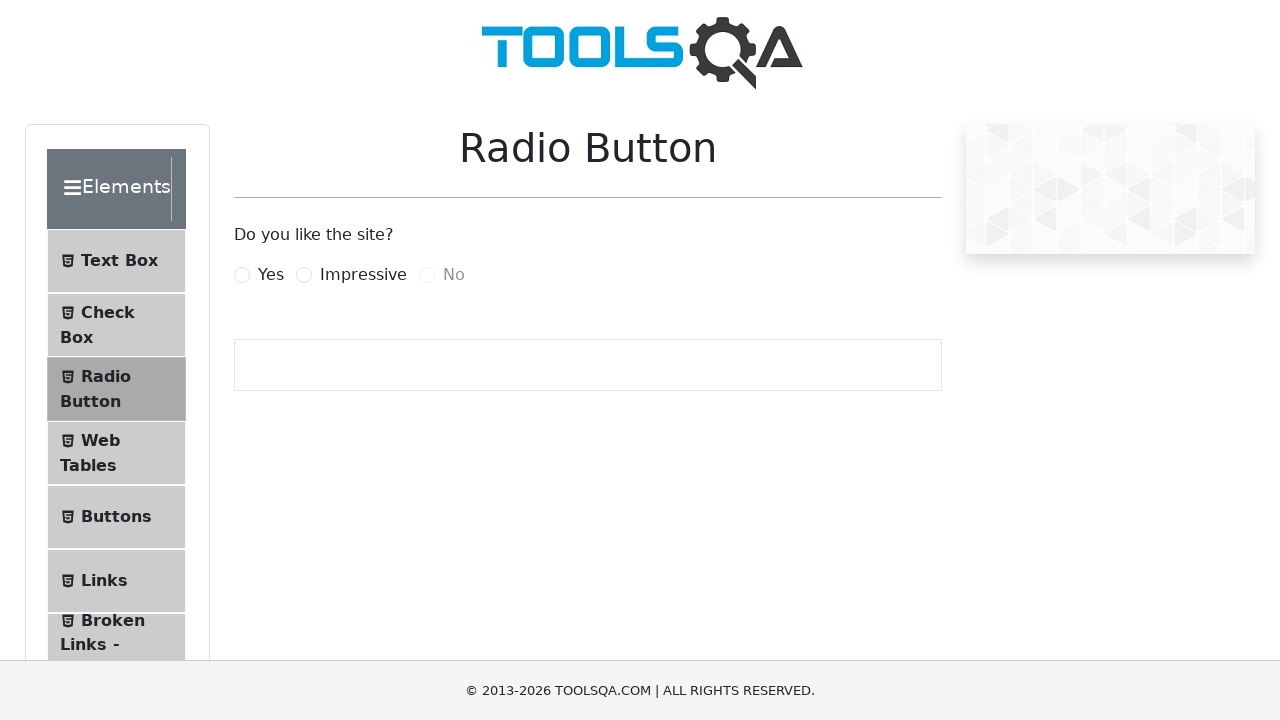

Clicked Yes radio button at (271, 275) on label[for='yesRadio']
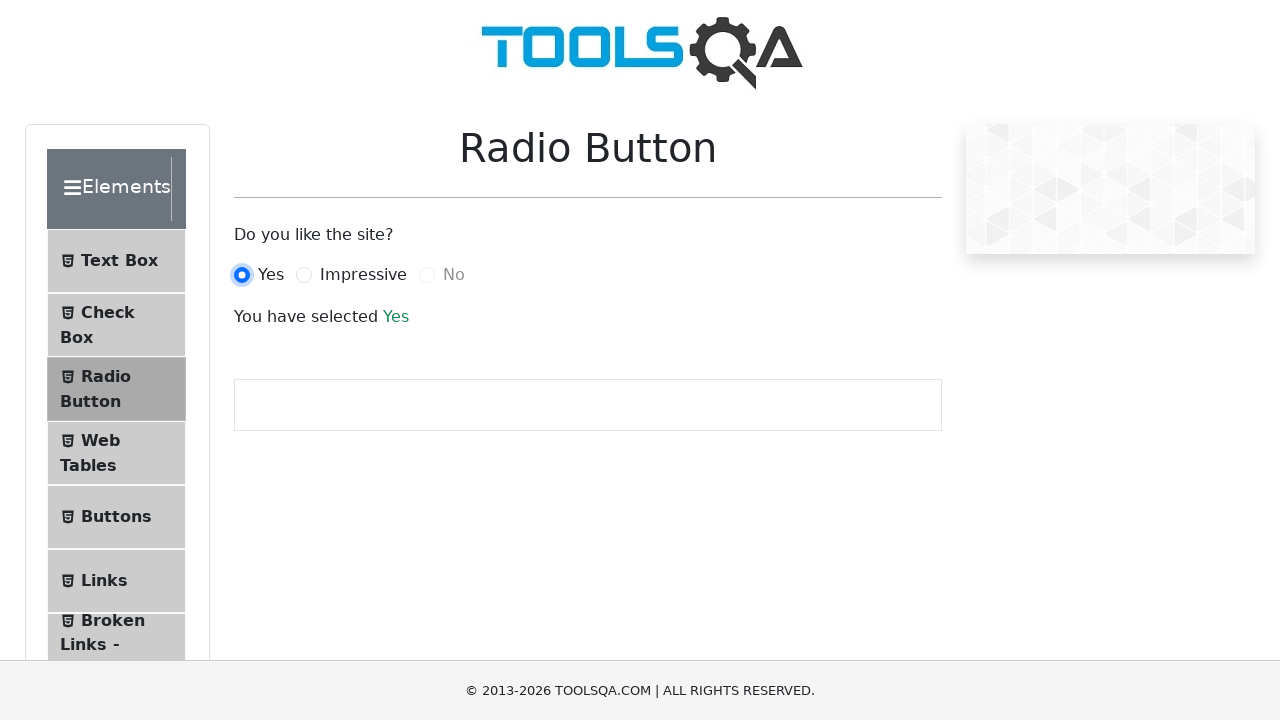

Verified 'You have selected Yes' message appeared
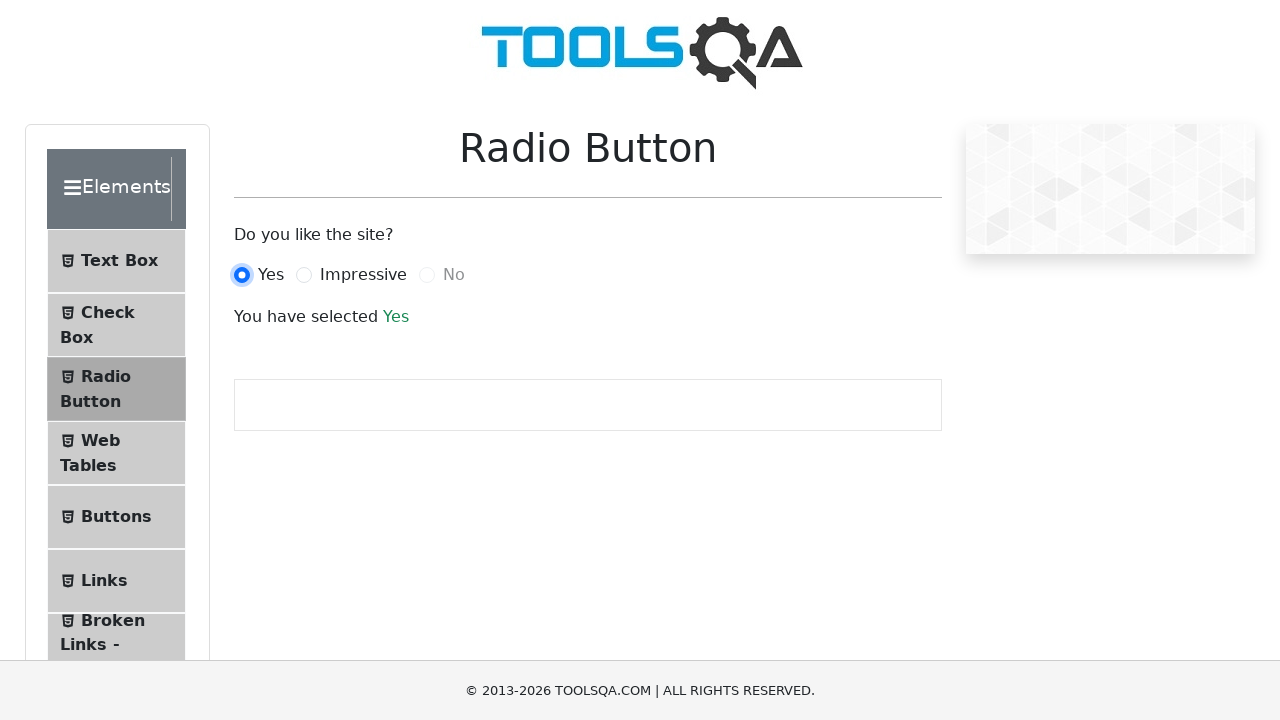

Clicked Impressive radio button at (363, 275) on label[for='impressiveRadio']
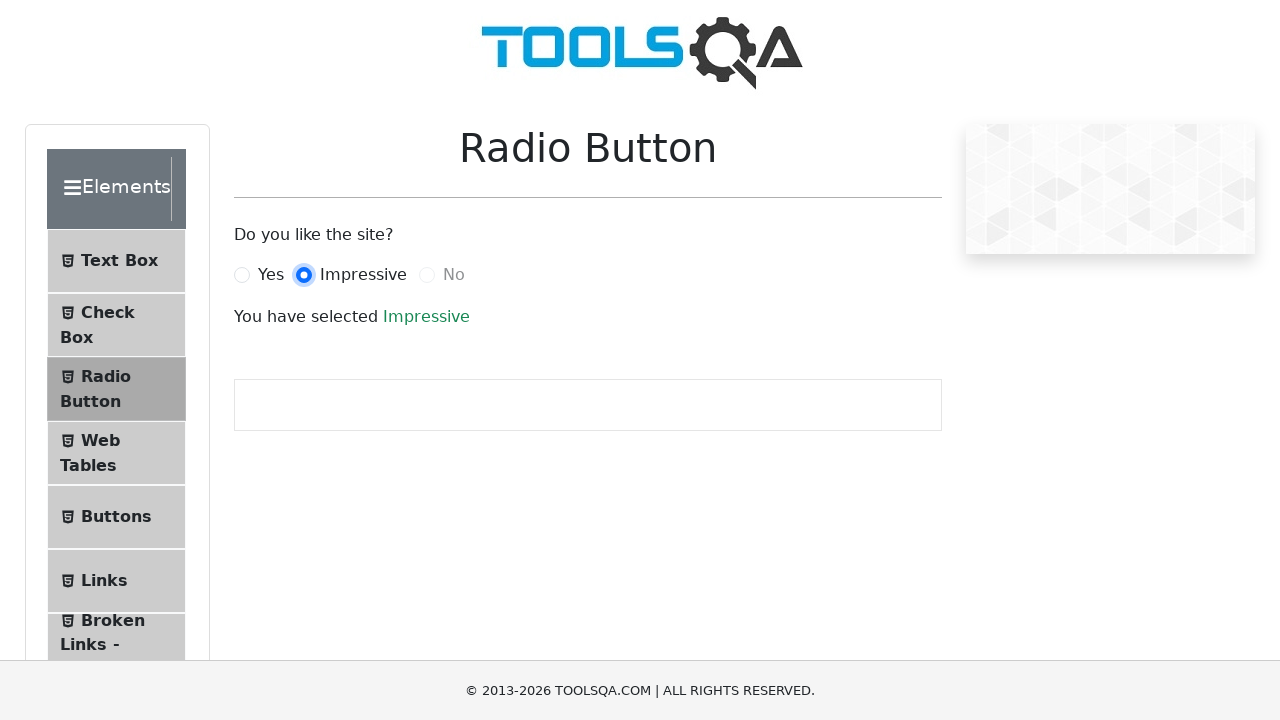

Verified 'You have selected Impressive' message appeared
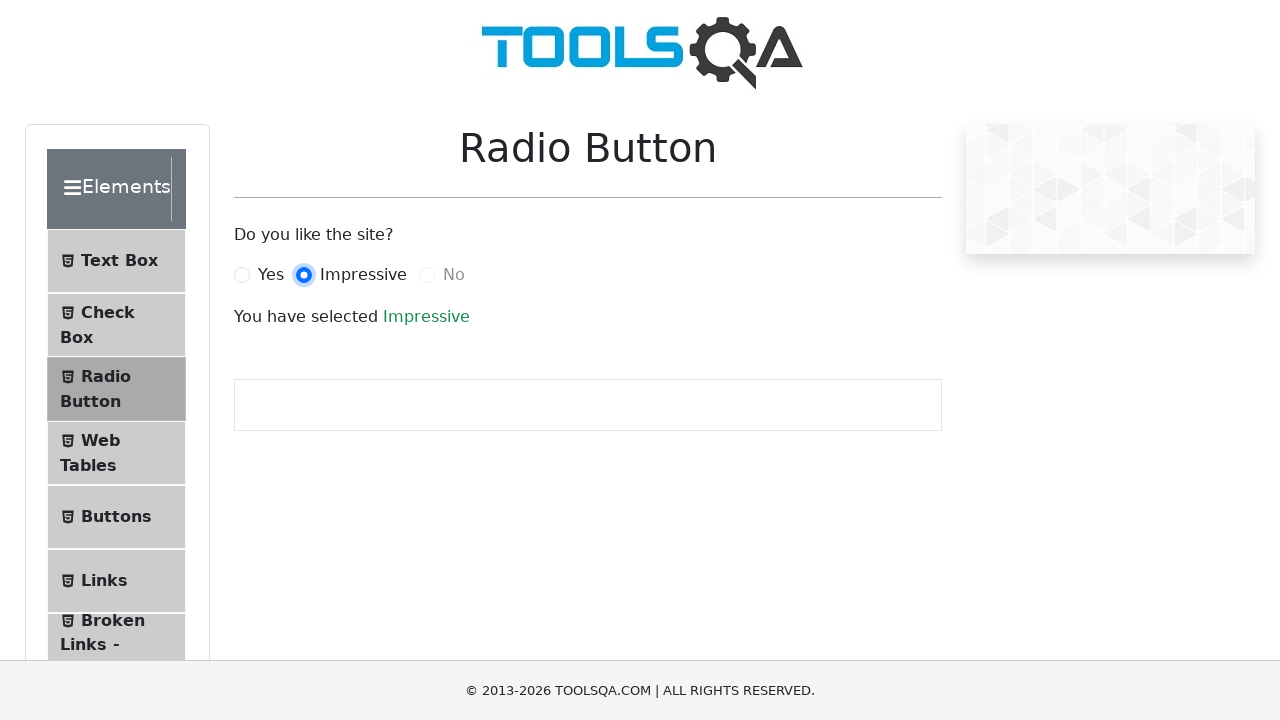

Confirmed No radio button is disabled
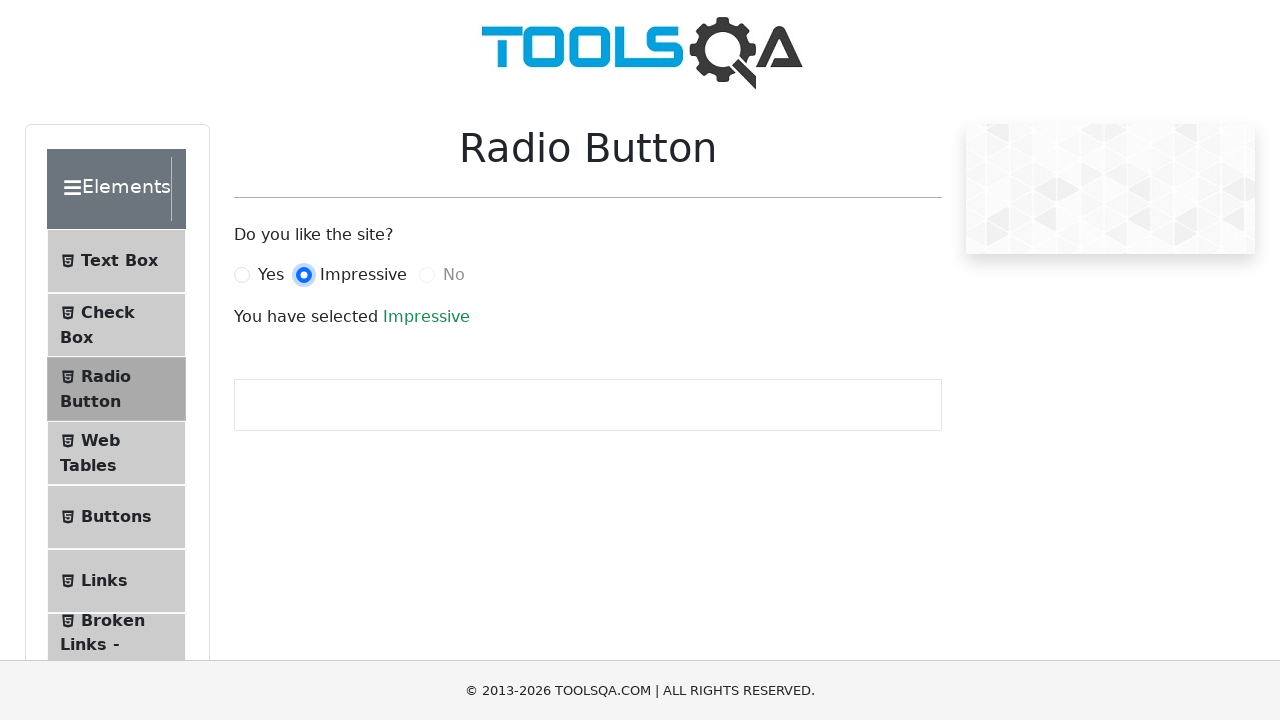

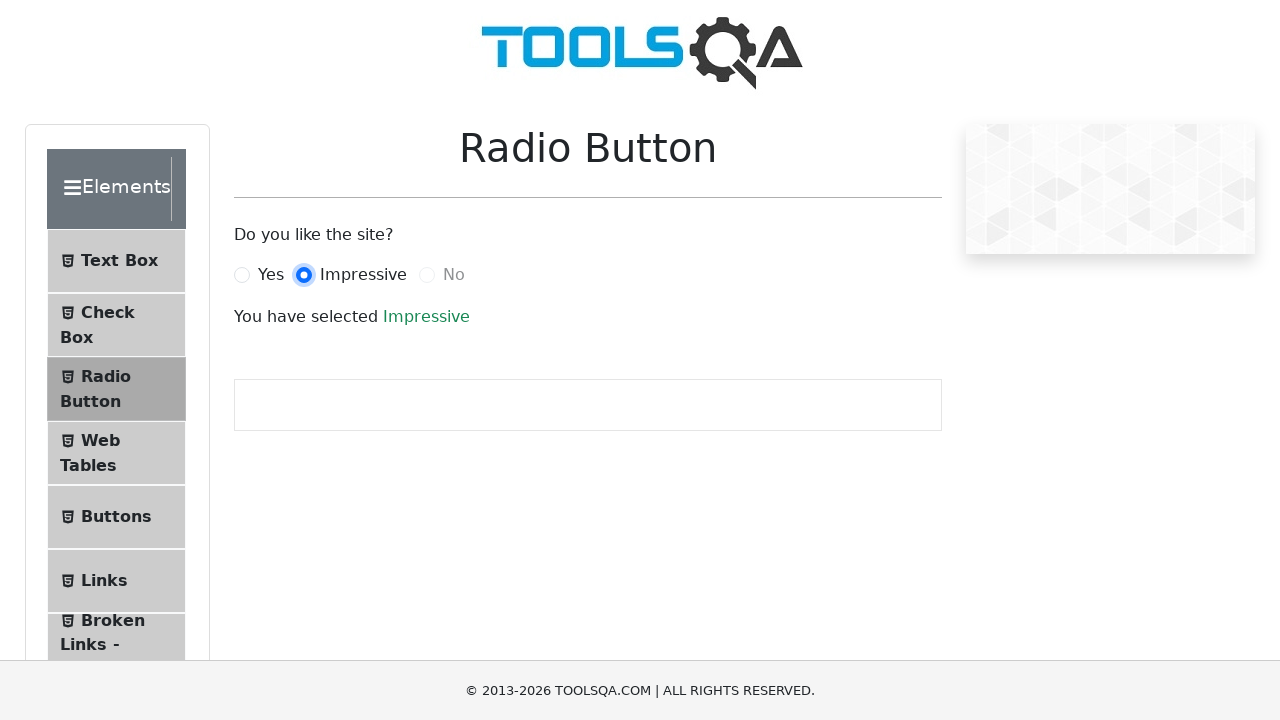